Verifies that the user signup link is visible on the homepage of Automation Exercise website

Starting URL: https://www.automationexercise.com/

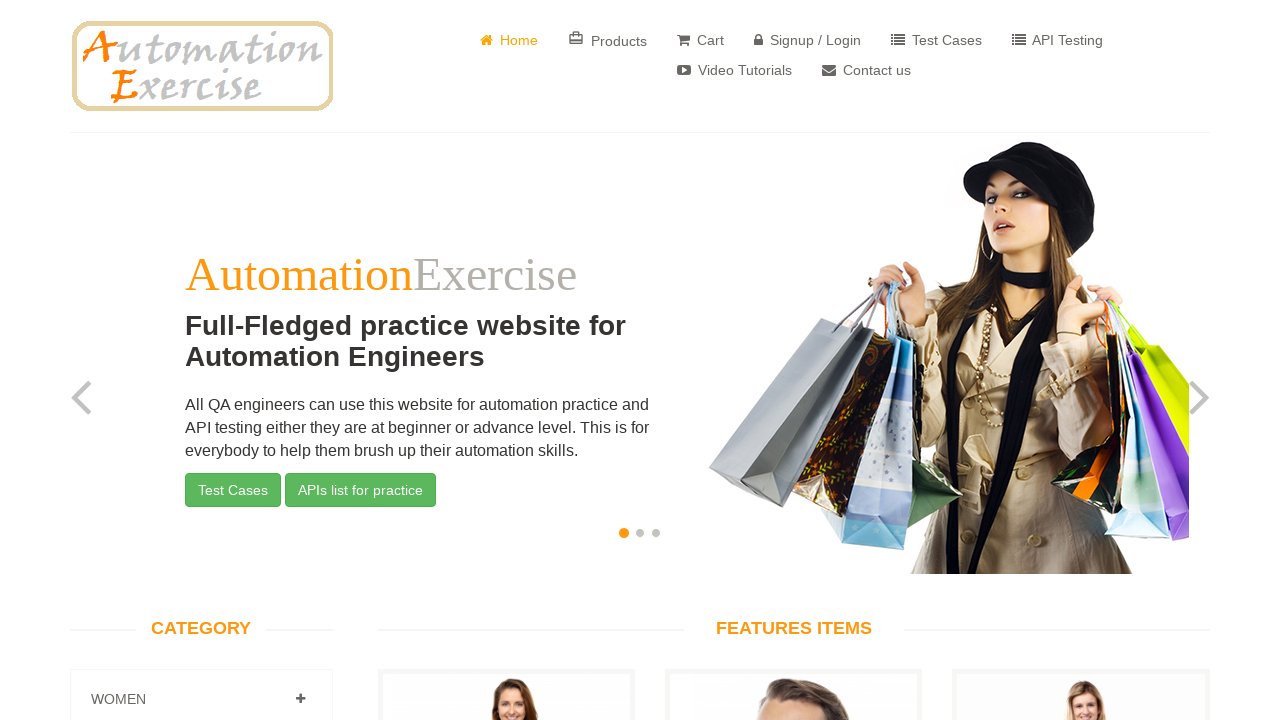

Located the user signup link element
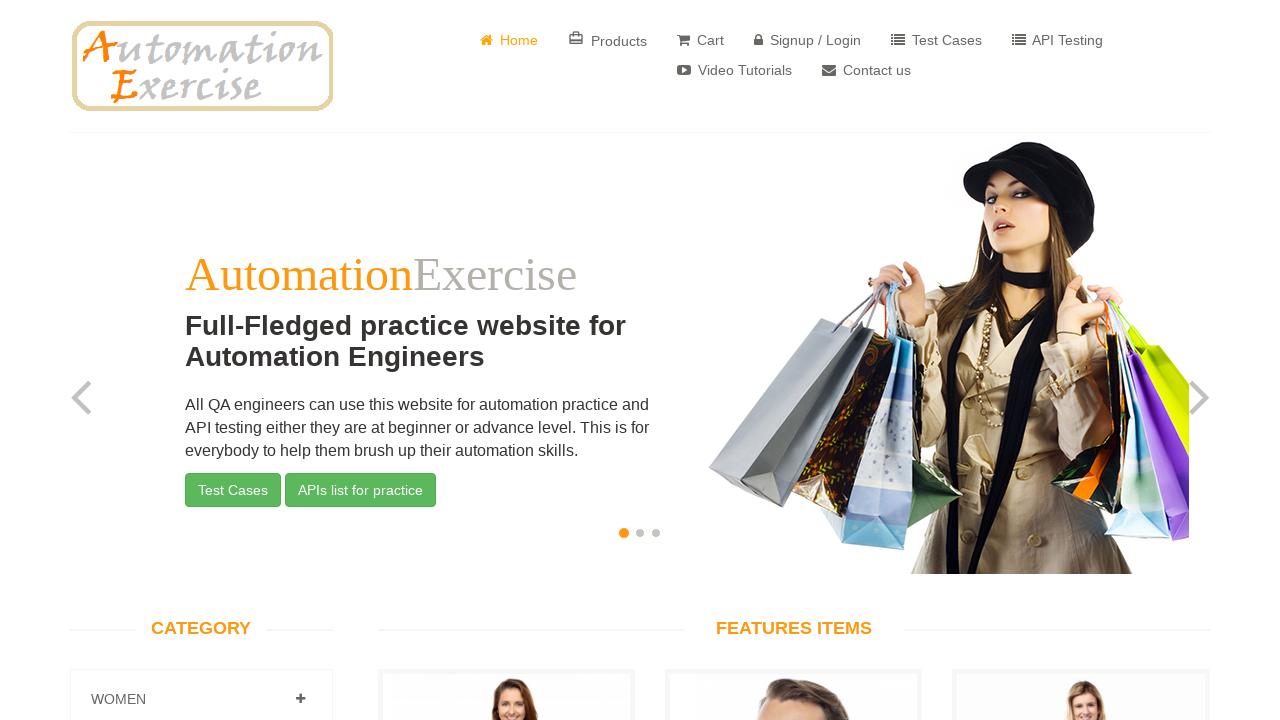

User signup link became visible
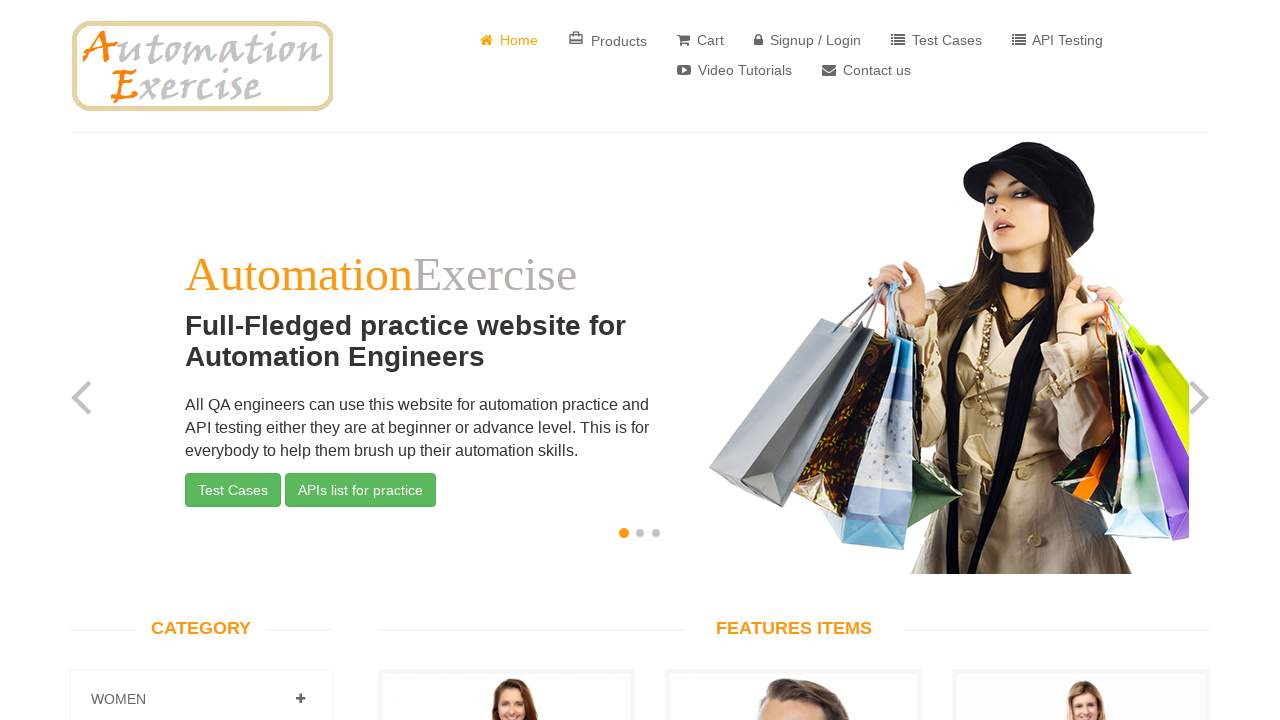

Verified that user signup link is visible on homepage
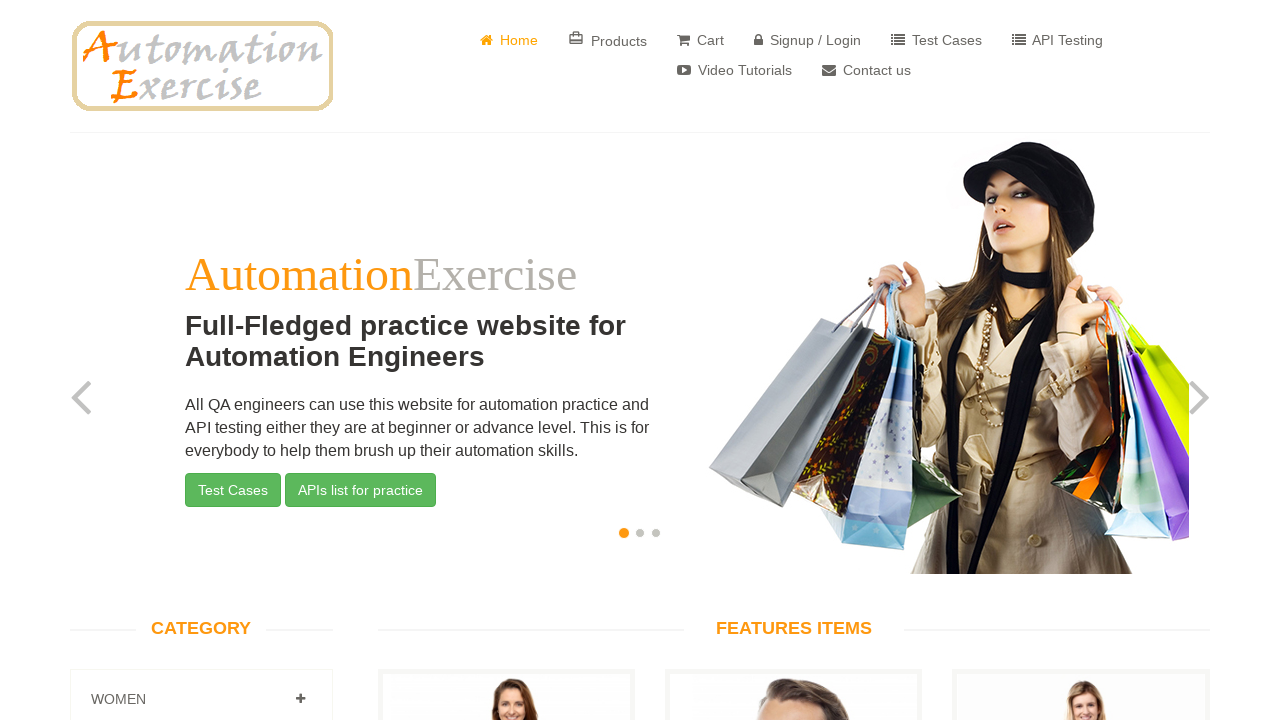

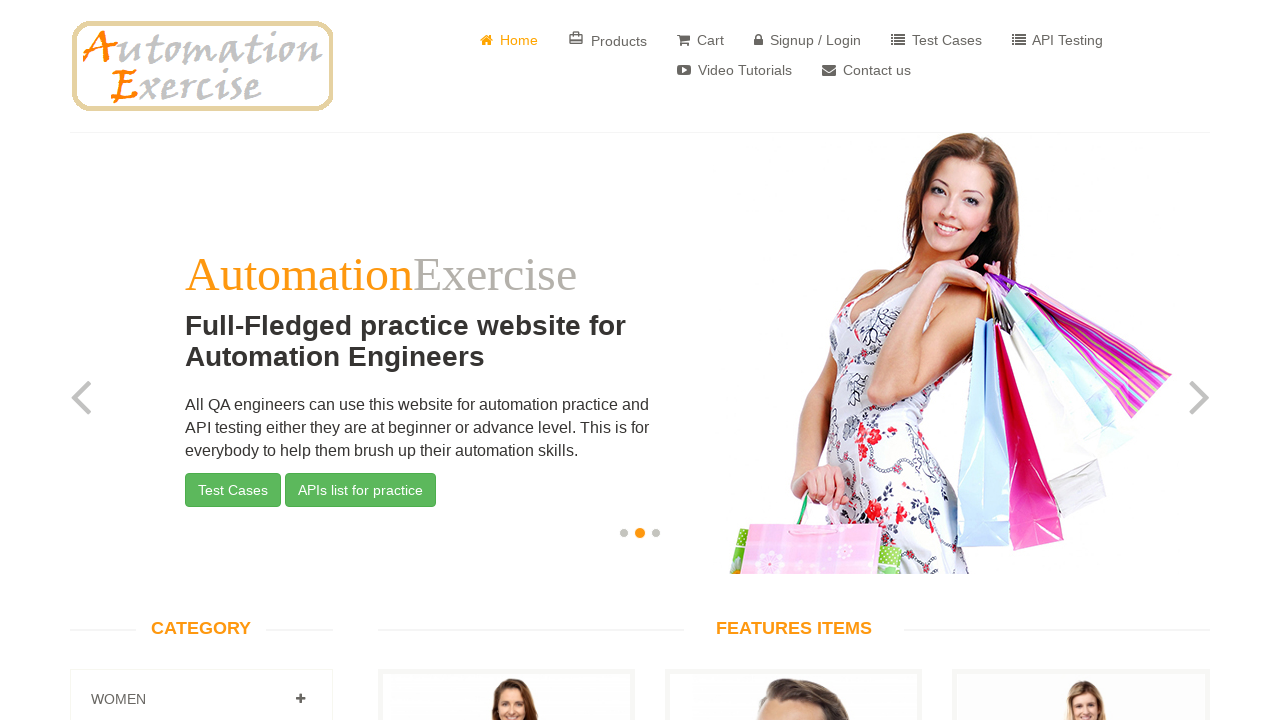